Tests auto-suggestive dropdown functionality by typing "ind" and selecting "India" from the suggested options

Starting URL: https://rahulshettyacademy.com/dropdownsPractise/

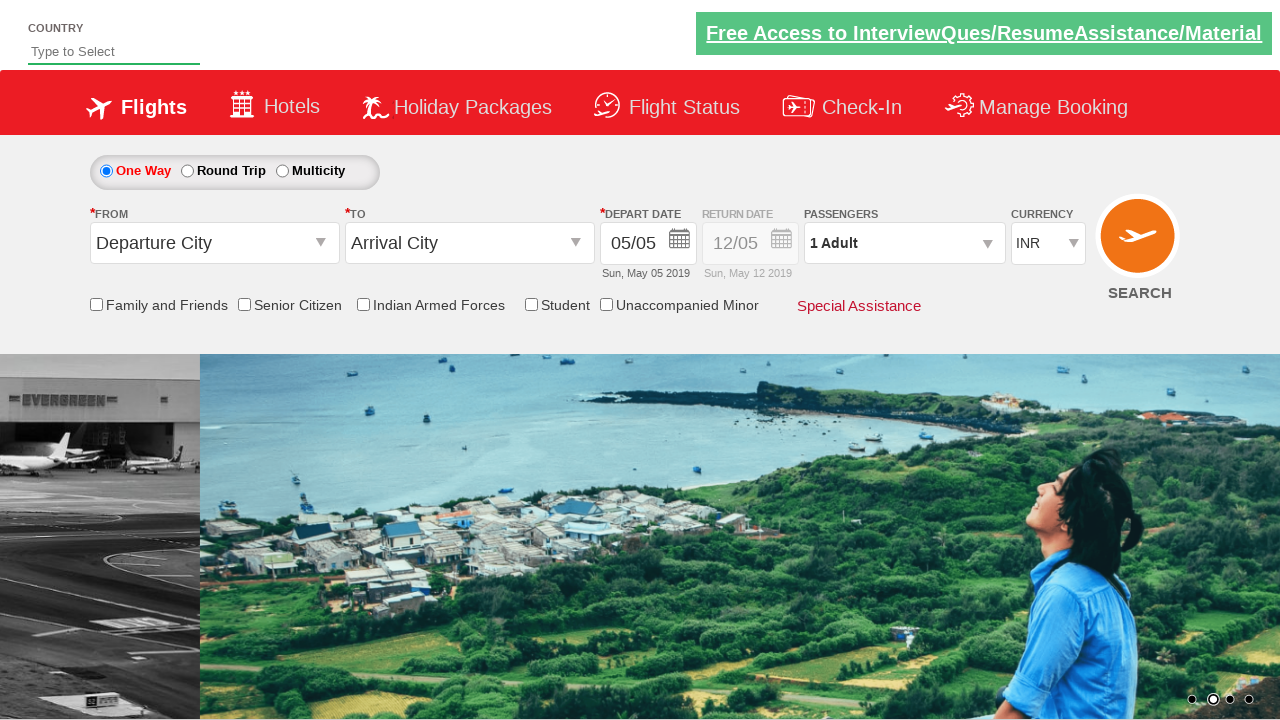

Typed 'ind' in the auto-suggest field to trigger suggestions on #autosuggest
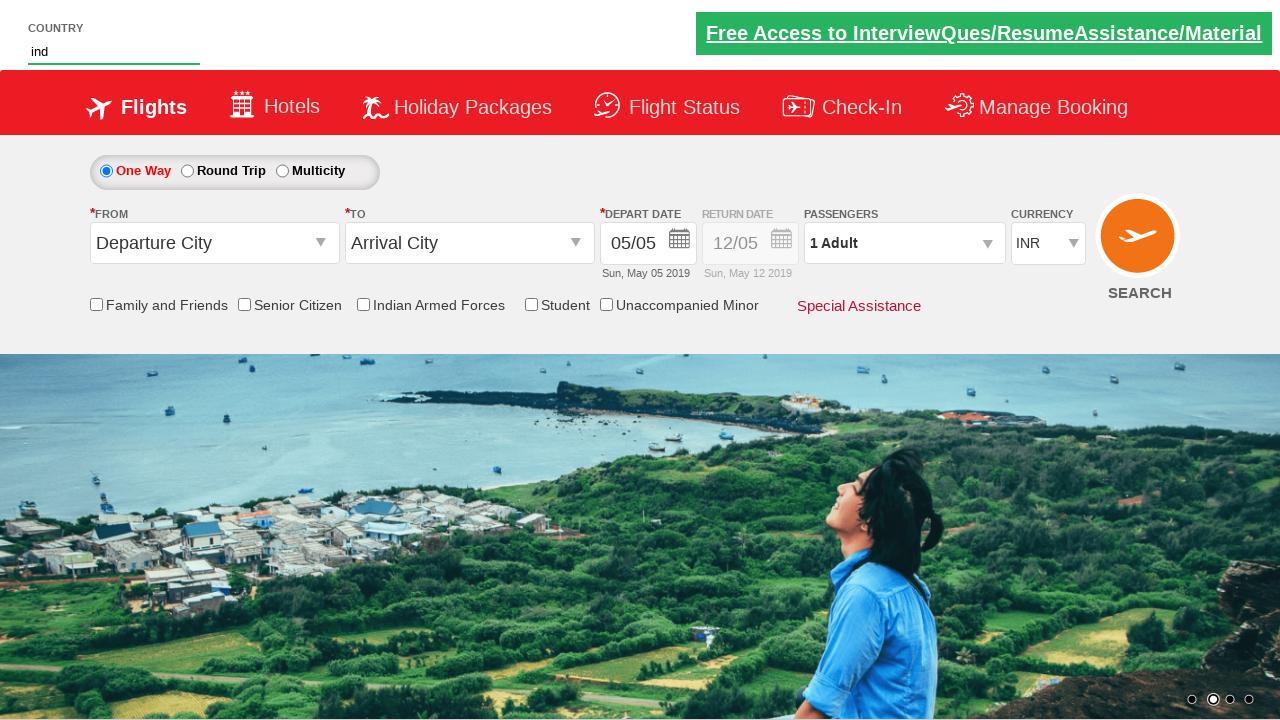

Waited for auto-suggestive dropdown options to appear
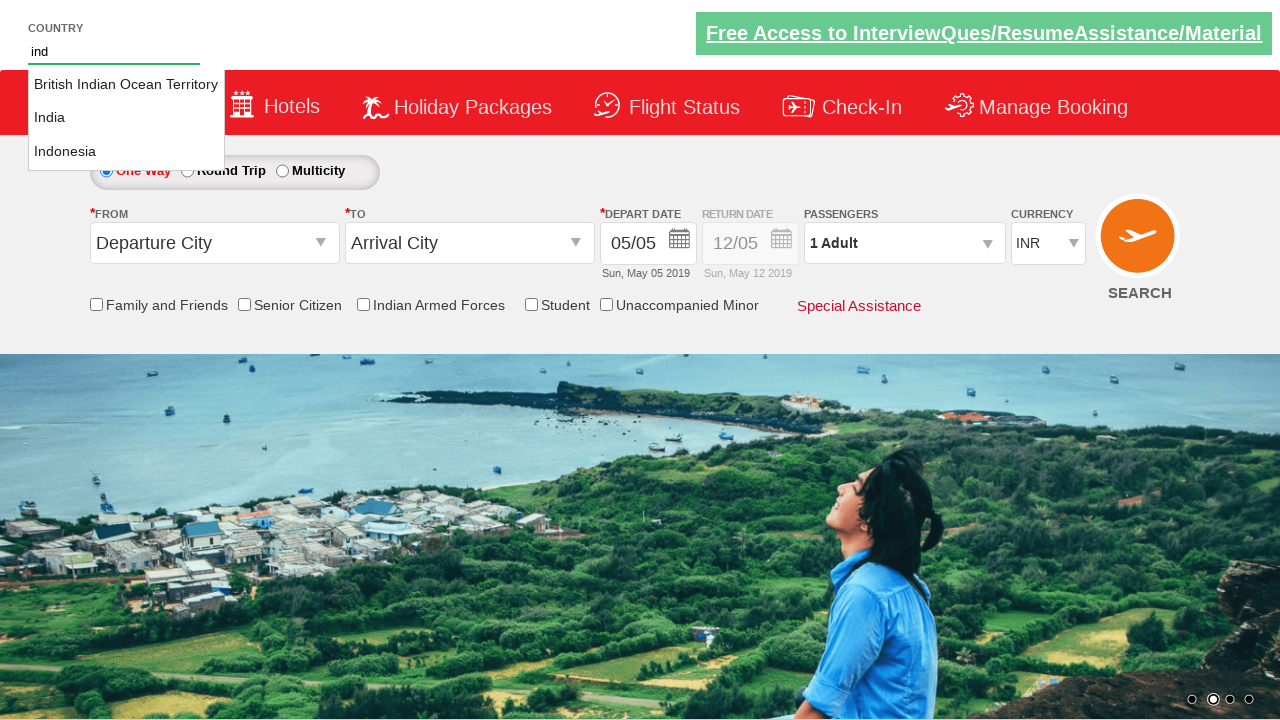

Selected 'India' from the auto-suggested dropdown options at (126, 118) on li[class='ui-menu-item'] a >> nth=1
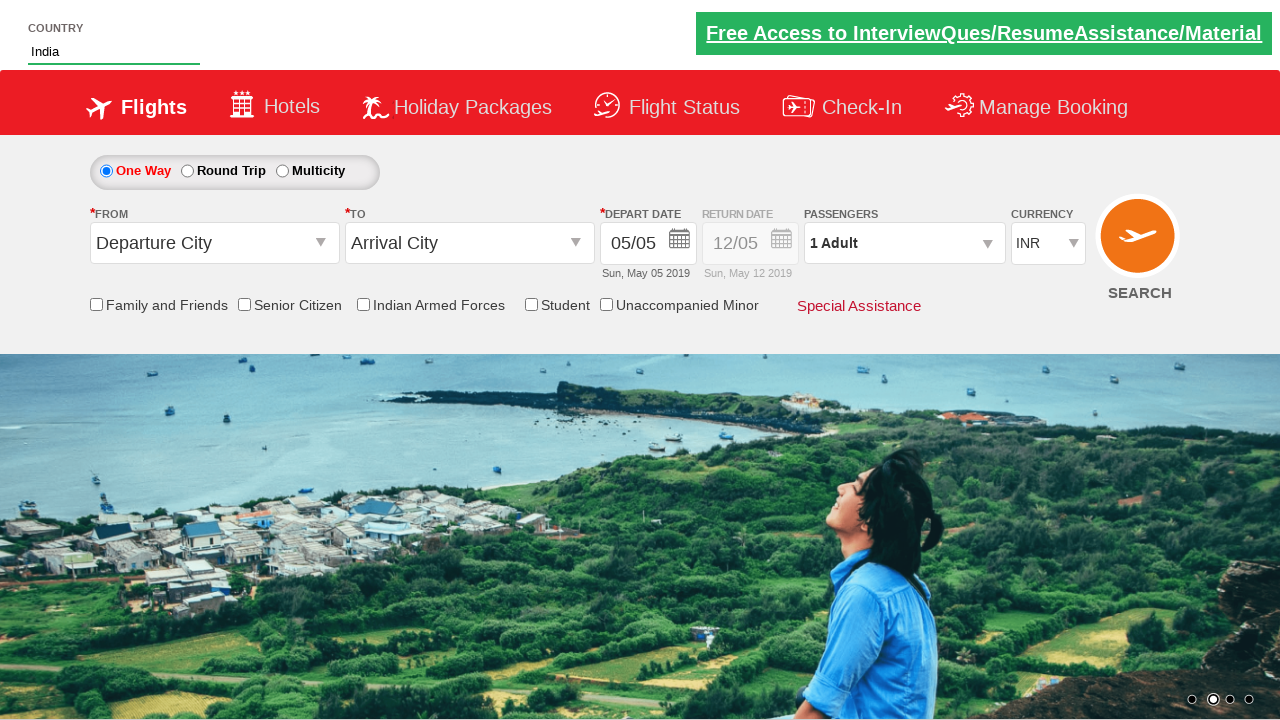

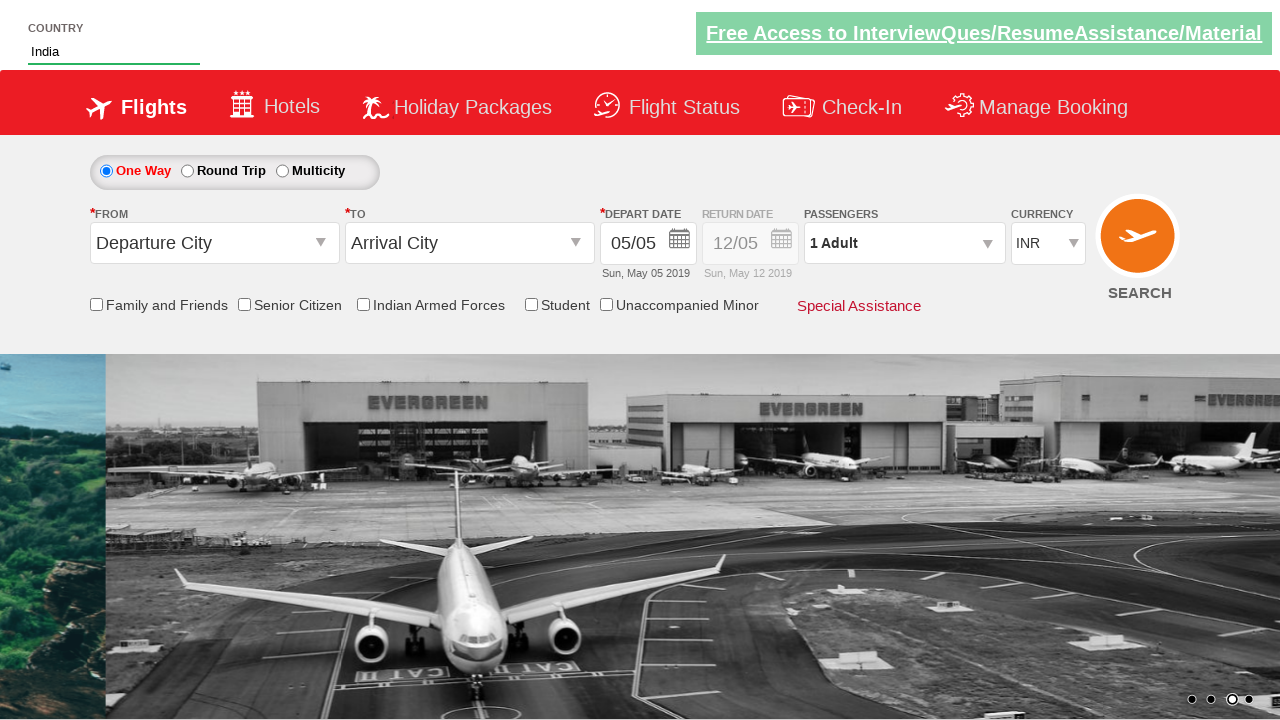